Tests date and time picker by opening the picker and selecting a time slot from the time list.

Starting URL: https://demoqa.com/date-picker

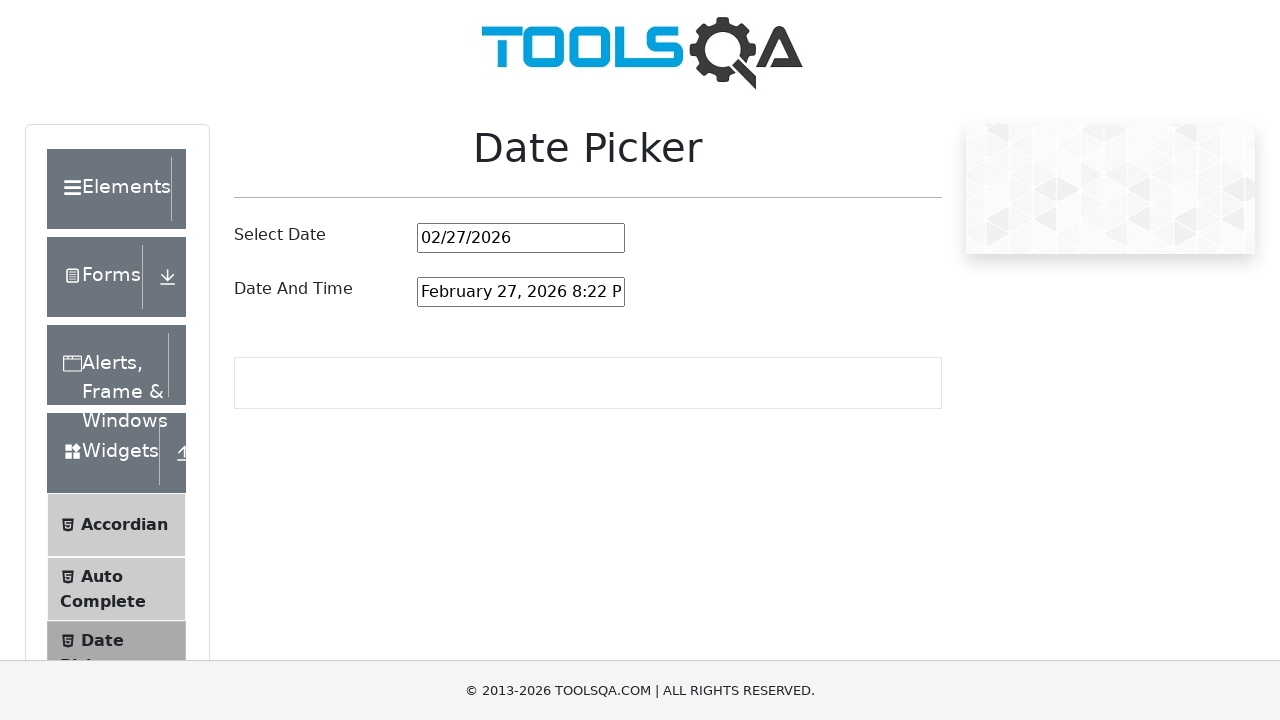

Clicked on date and time picker input to open calendar with time at (521, 292) on #dateAndTimePickerInput
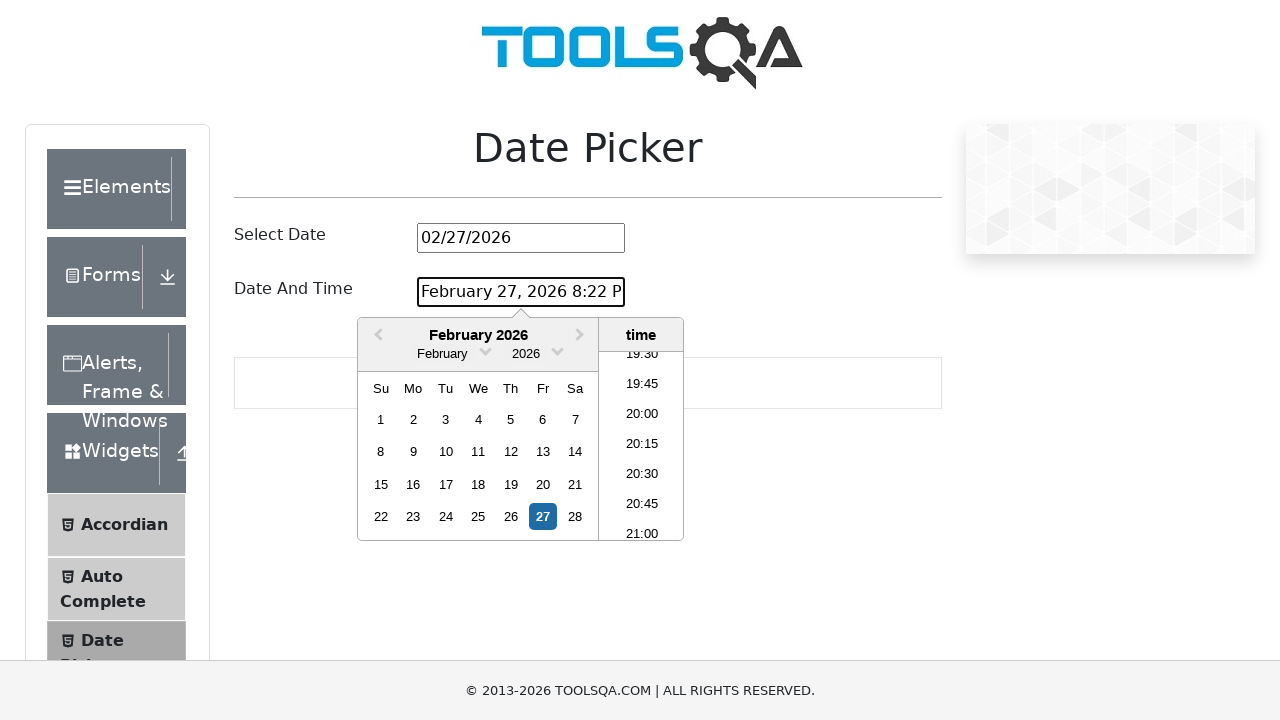

Selected the 4th time slot from the time list at (642, 446) on .react-datepicker__time-list-item >> nth=3
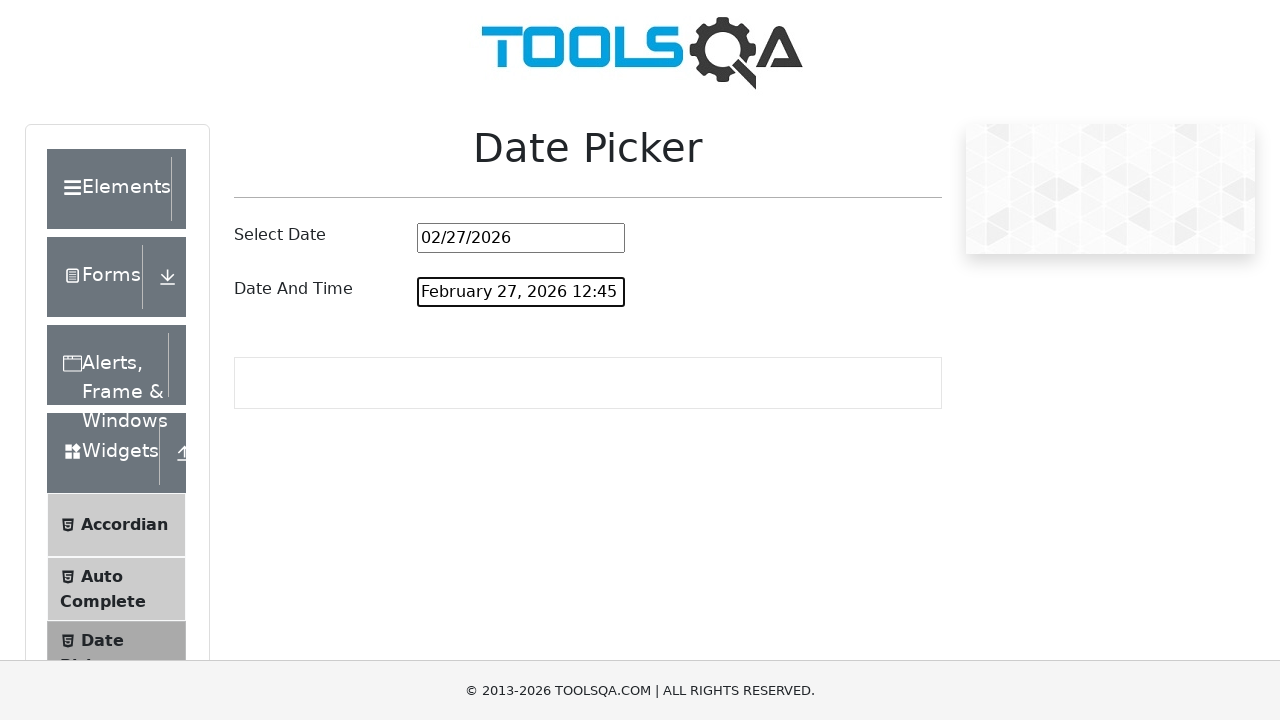

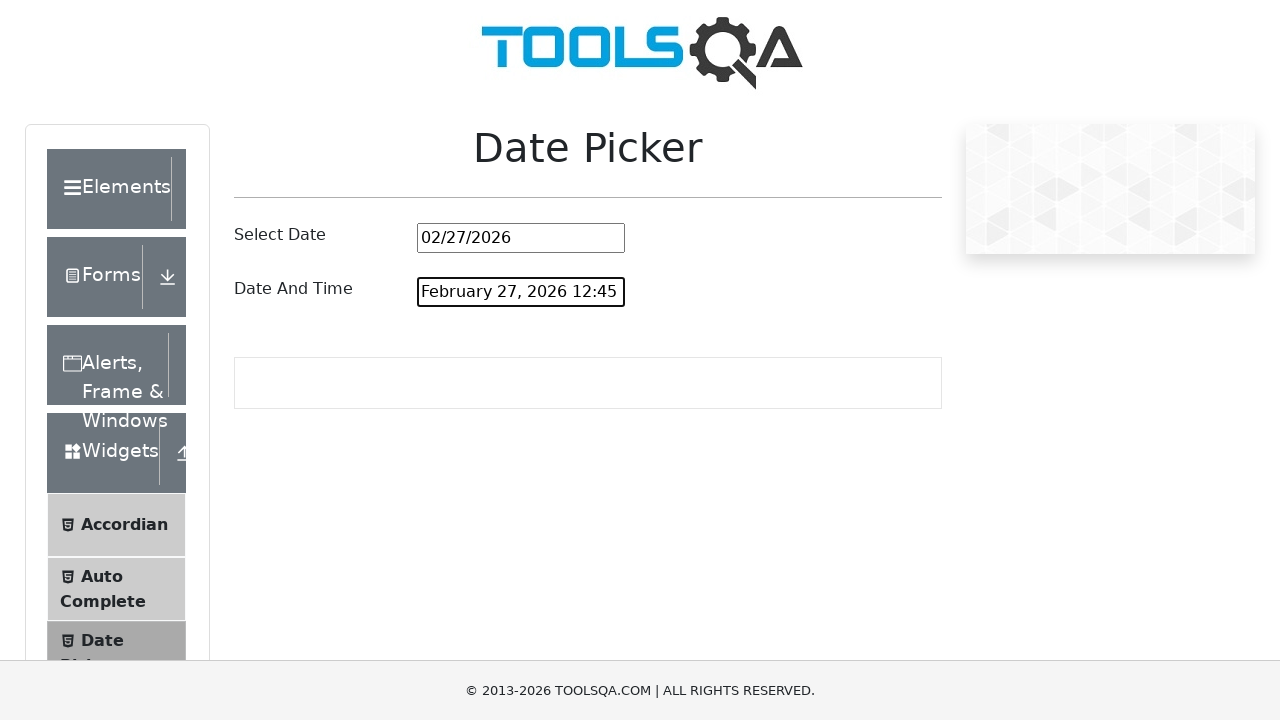